Tests the hotel listing functionality by clicking a button to view the hotel list and verifying that 10 hotels are displayed

Starting URL: http://hotel-v3.progmasters.hu/

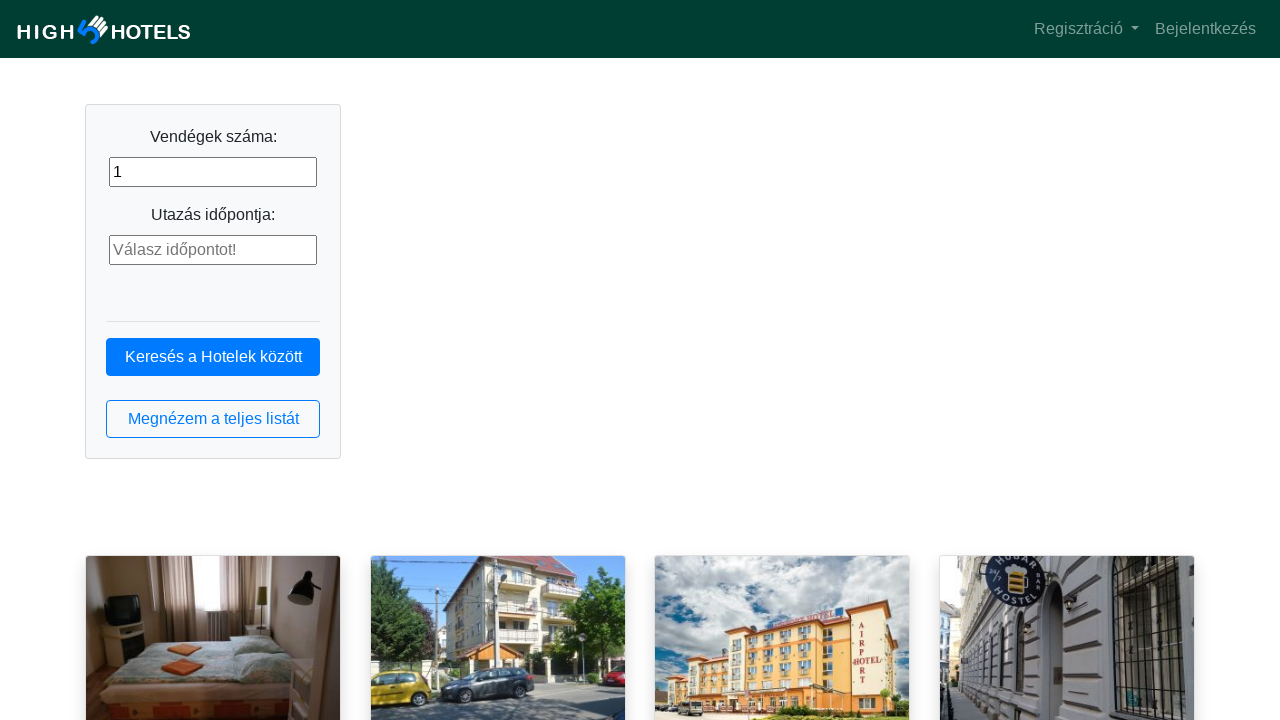

Set viewport size to 992x600
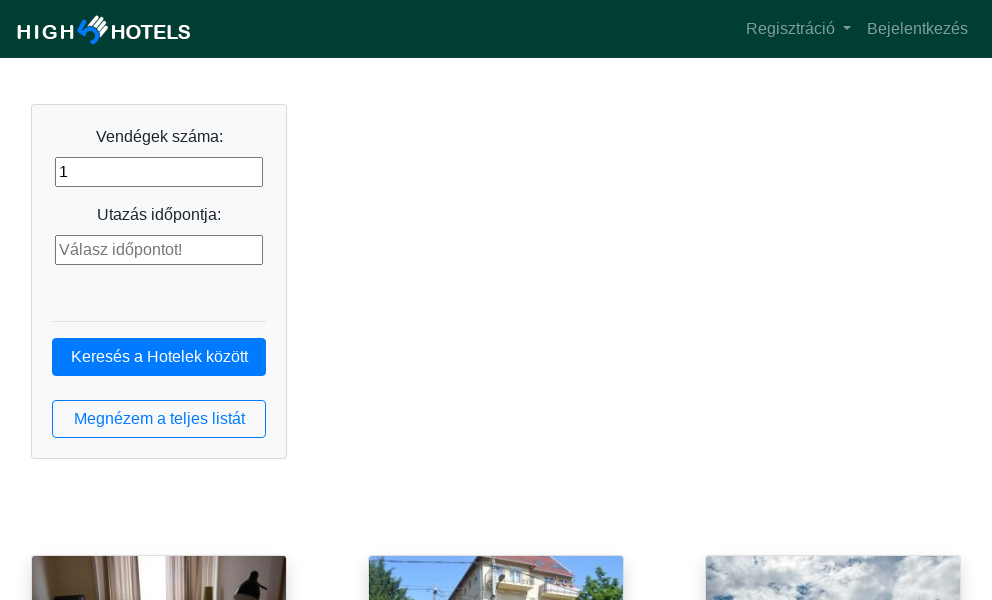

Clicked hotel list button at (159, 419) on button.btn.btn-outline-primary.btn-block
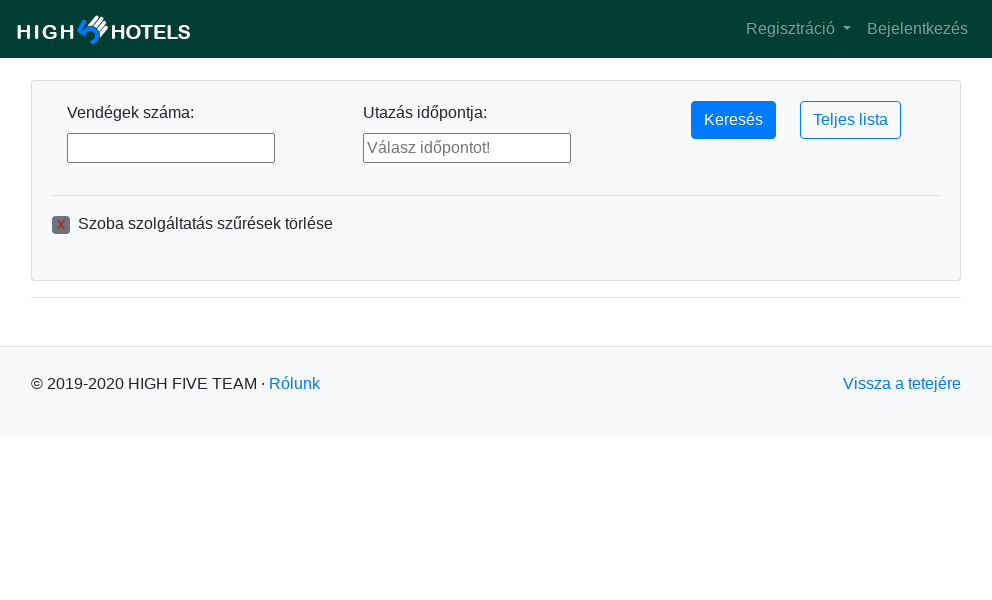

Hotel list loaded with hotel items visible
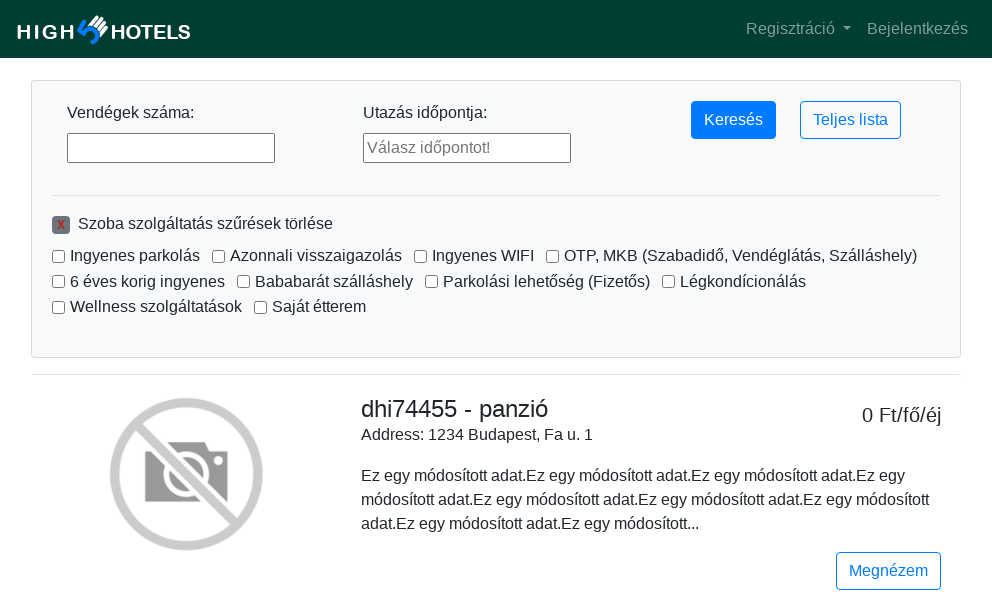

Verified that 10 hotels are displayed
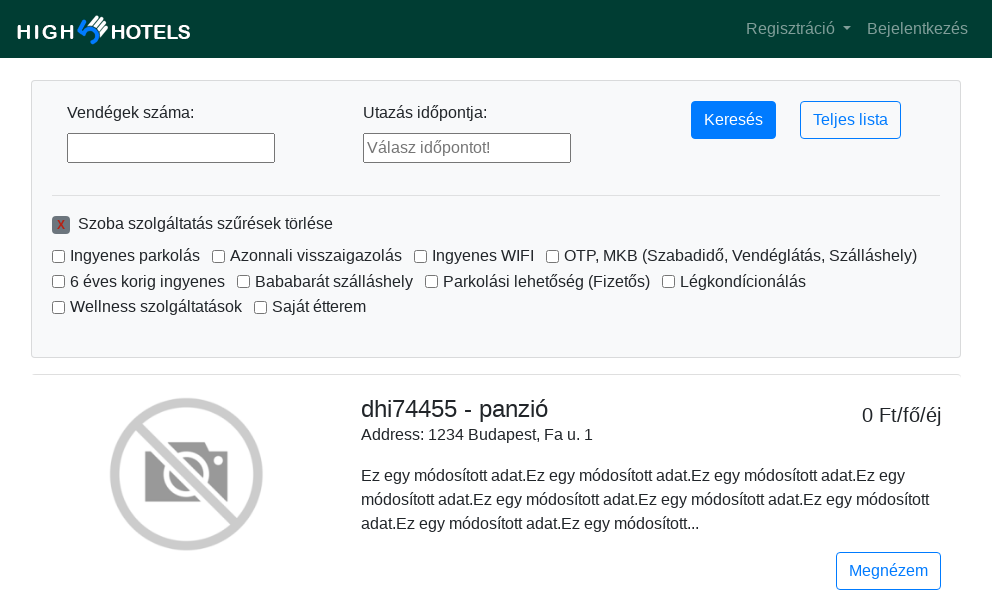

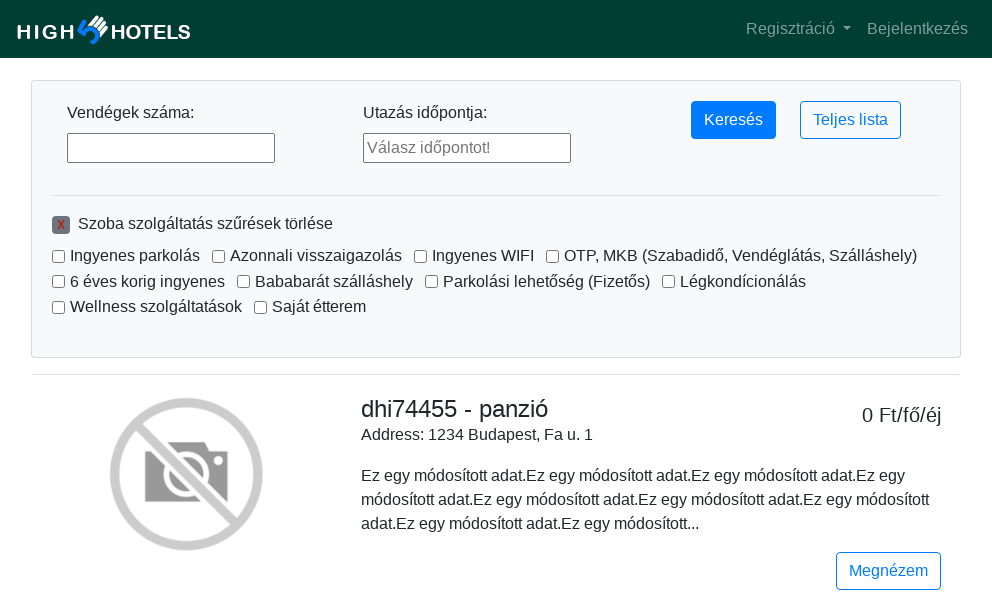